Navigates to a Selenium test page and clicks a button that triggers a console log, verifying the page interaction works correctly.

Starting URL: https://www.selenium.dev/selenium/web/bidi/logEntryAdded.html

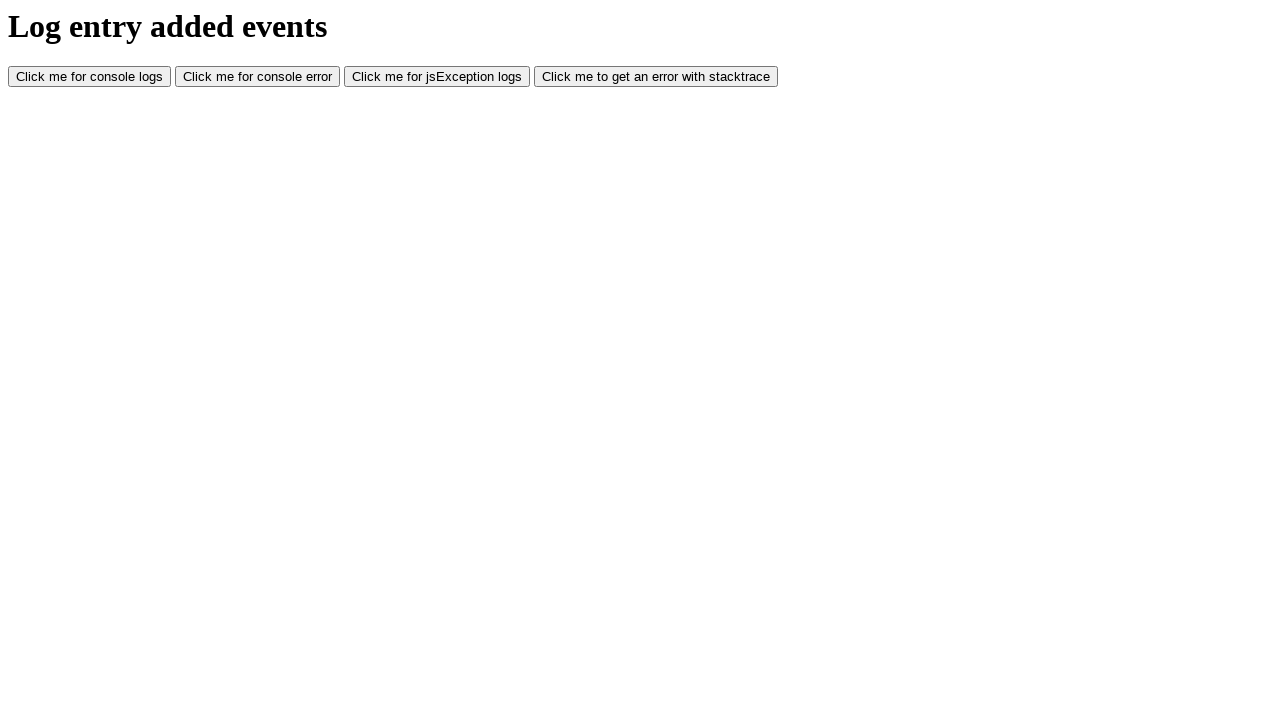

Navigated to Selenium bidi logEntryAdded test page
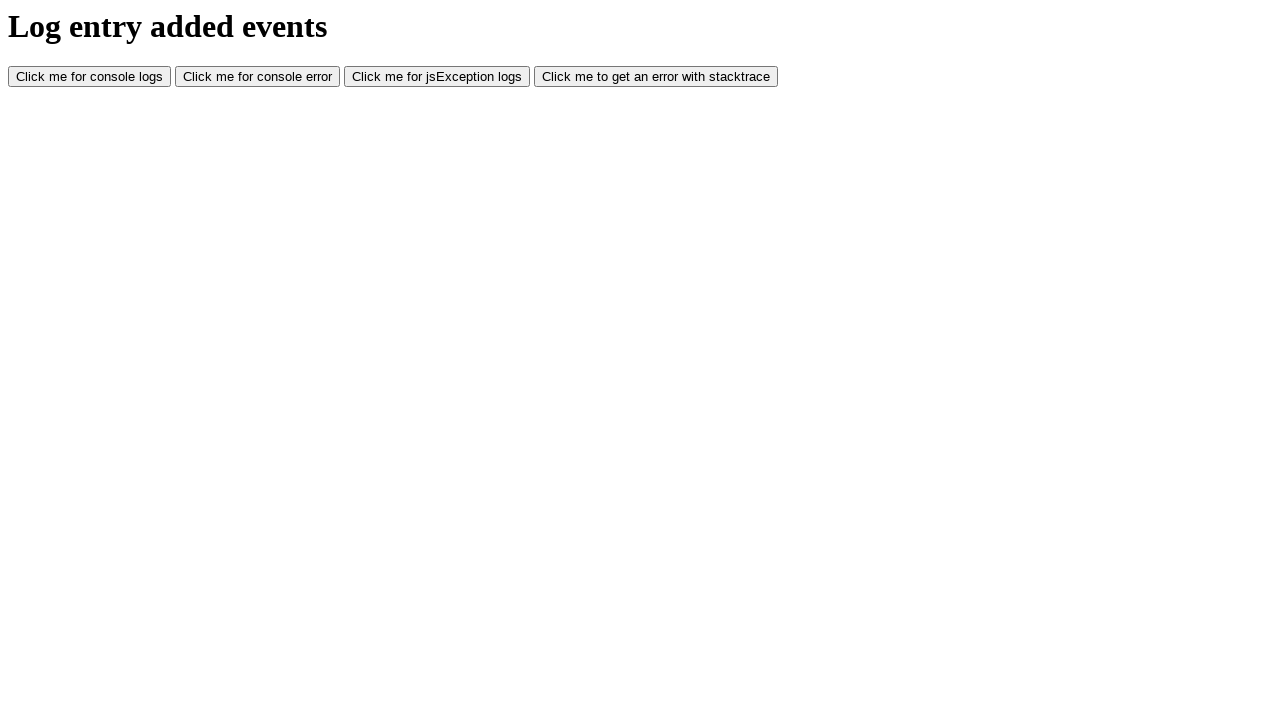

Console log button became visible
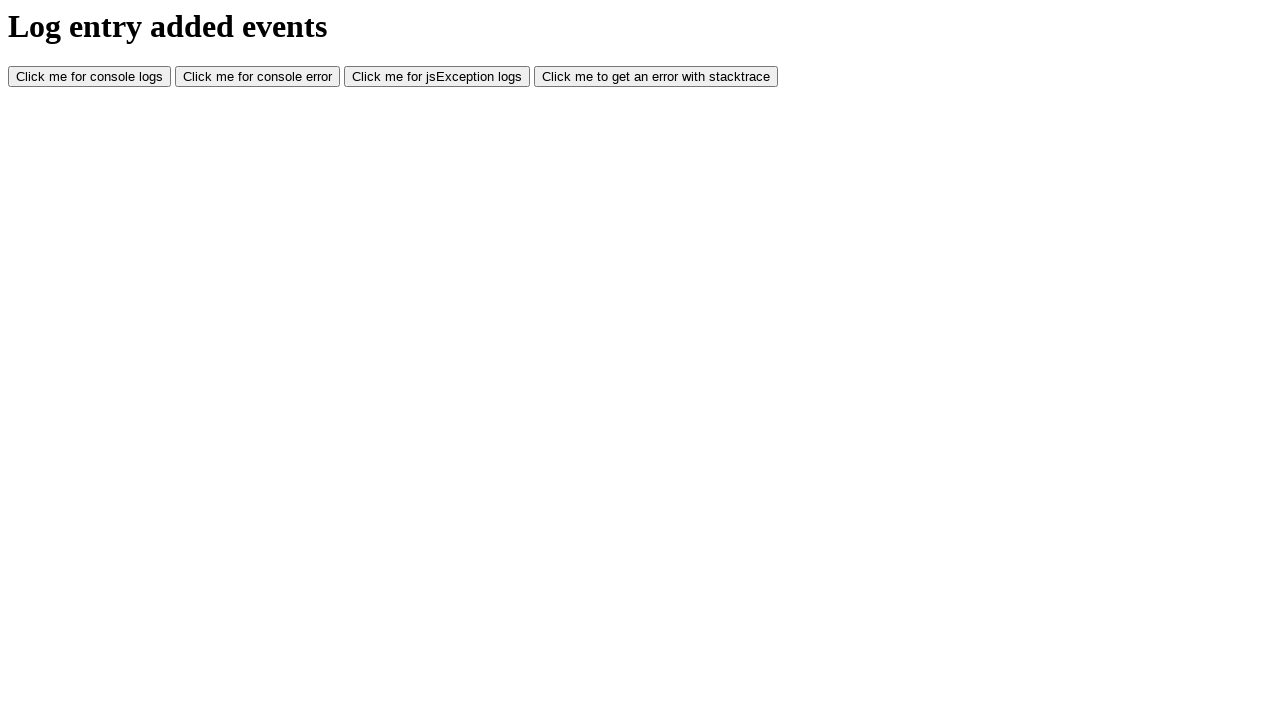

Clicked the console log button at (90, 77) on #consoleLog
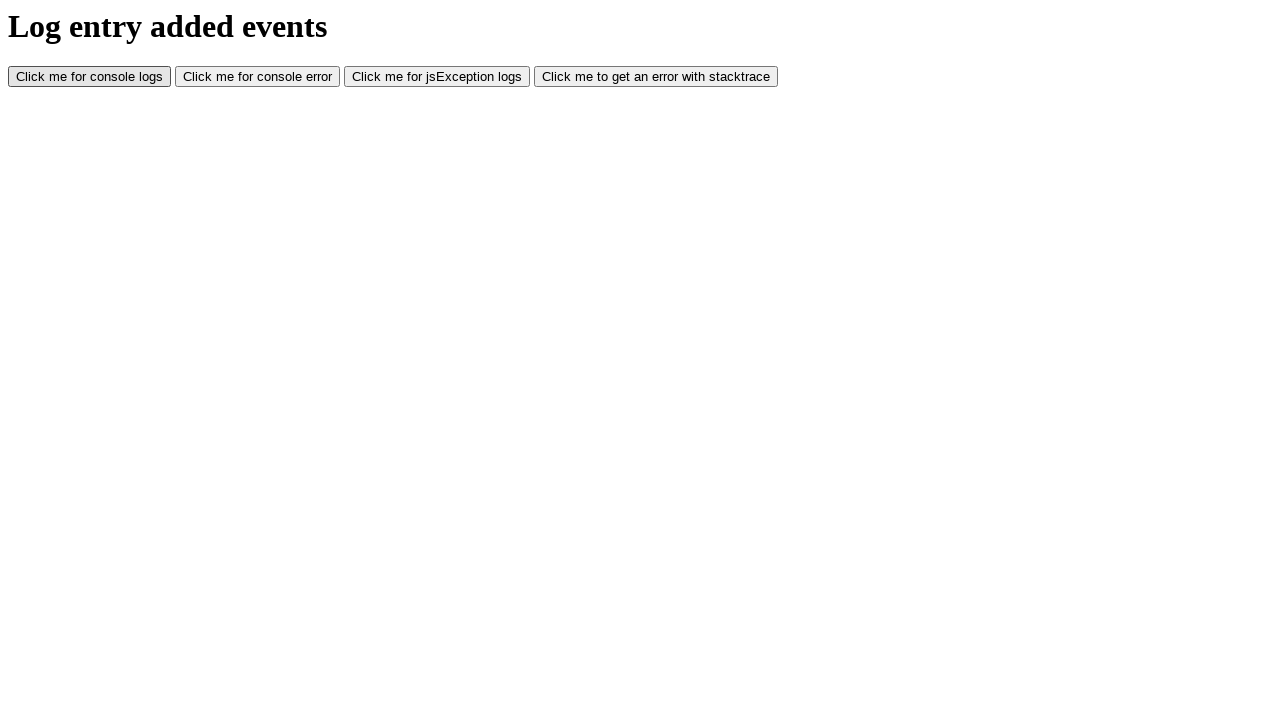

Waited for console log action to complete
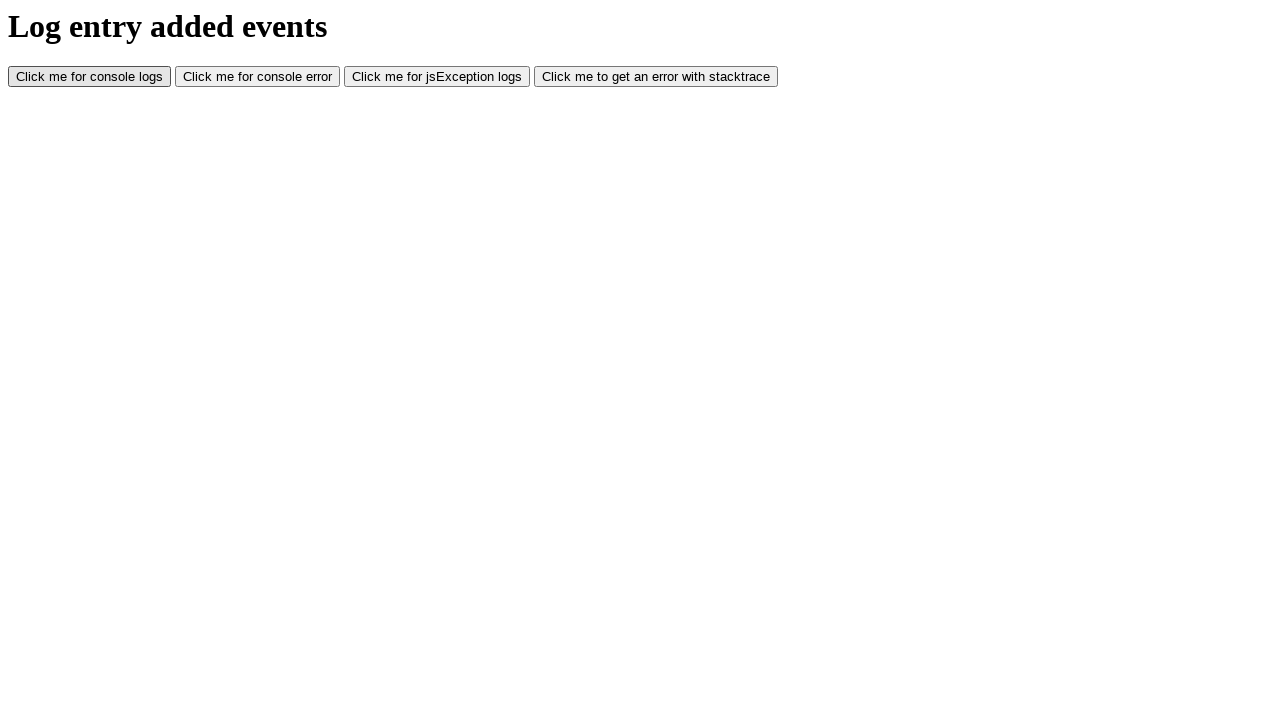

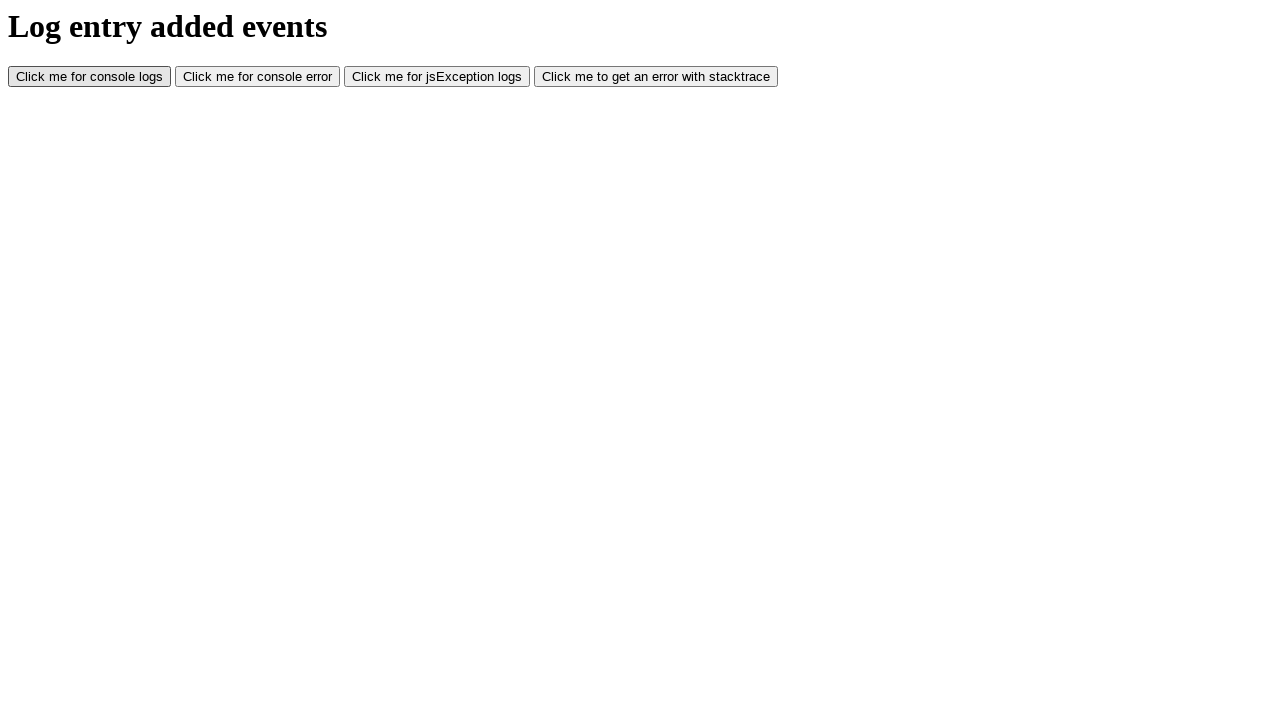